Tests right-click context menu operations

Starting URL: https://swisnl.github.io/jQuery-contextMenu/demo.html

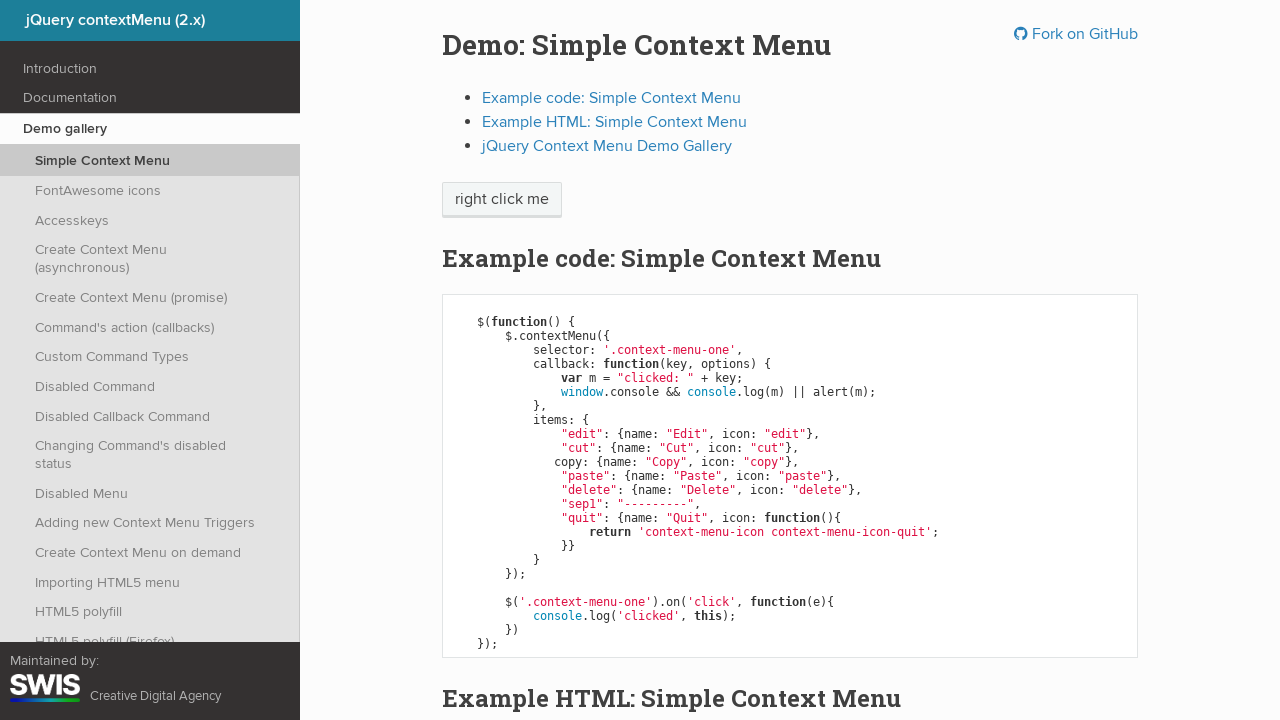

Right-clicked on 'right click me' element to open context menu at (502, 200) on xpath=//span[text()='right click me']
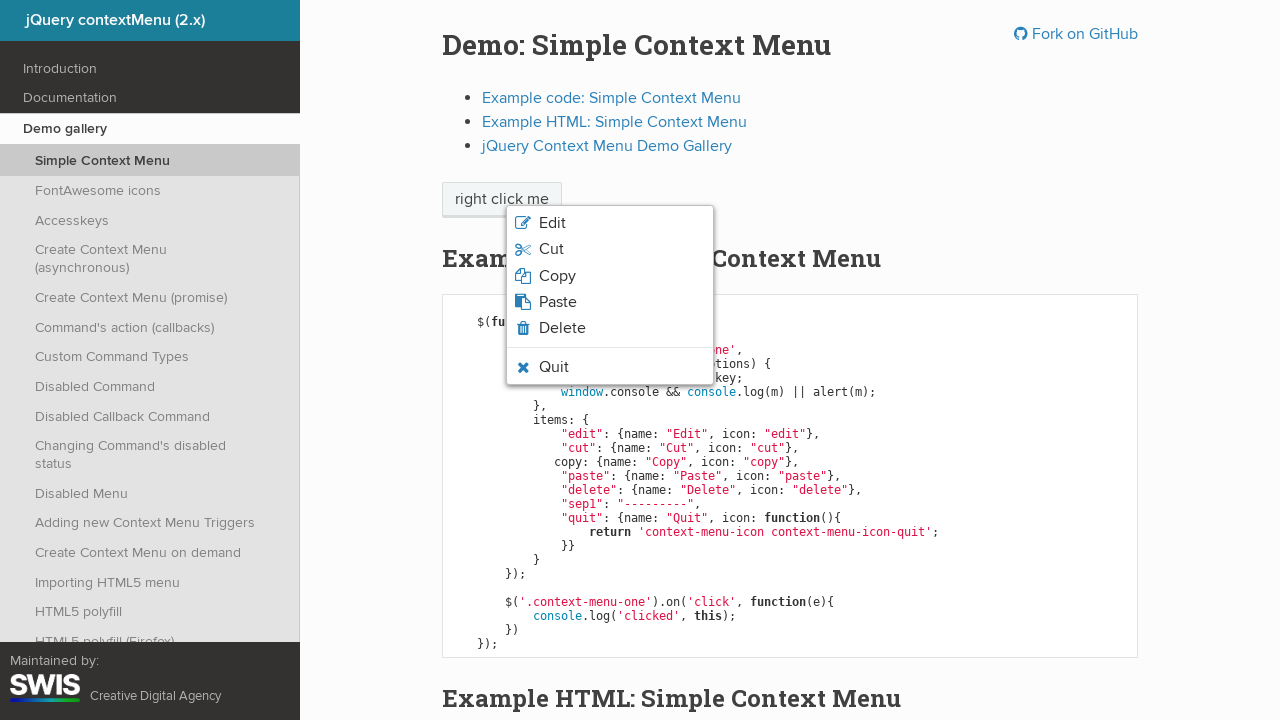

Set up dialog handler to accept dialogs
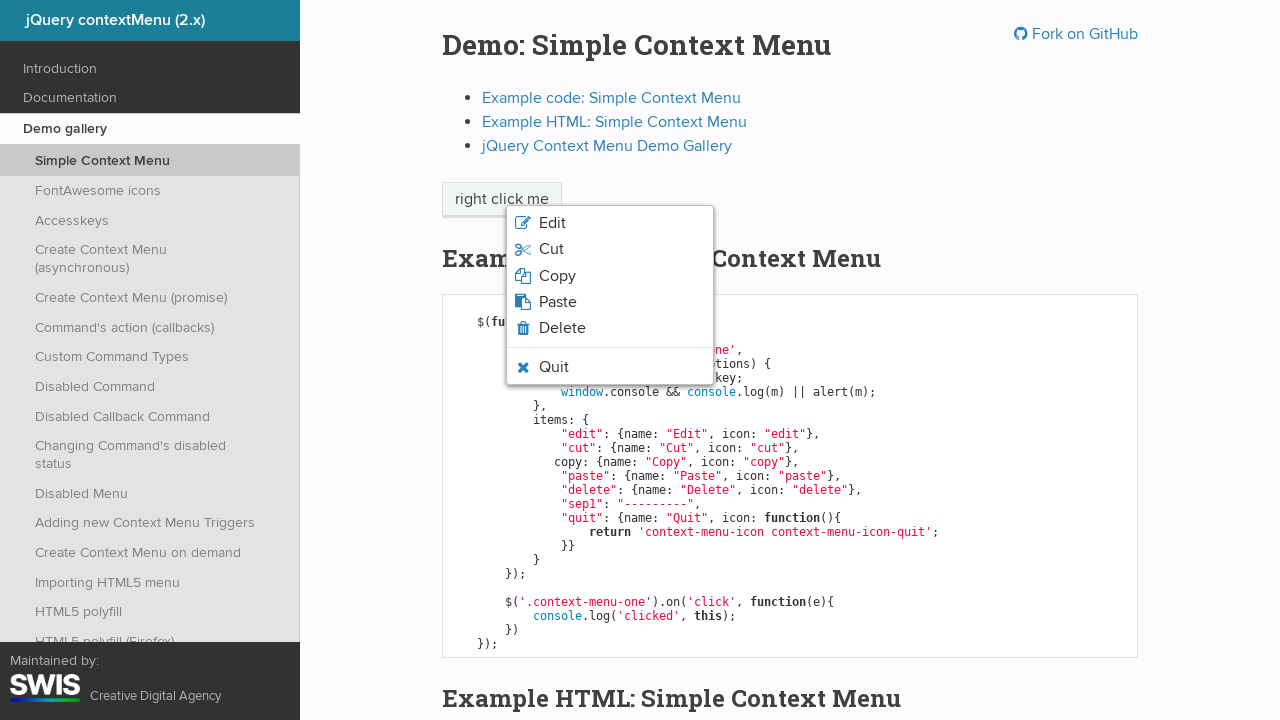

Clicked 'Paste' option from context menu at (558, 302) on xpath=//li[contains(@class,'context-menu-item')]/span[text()='Paste']
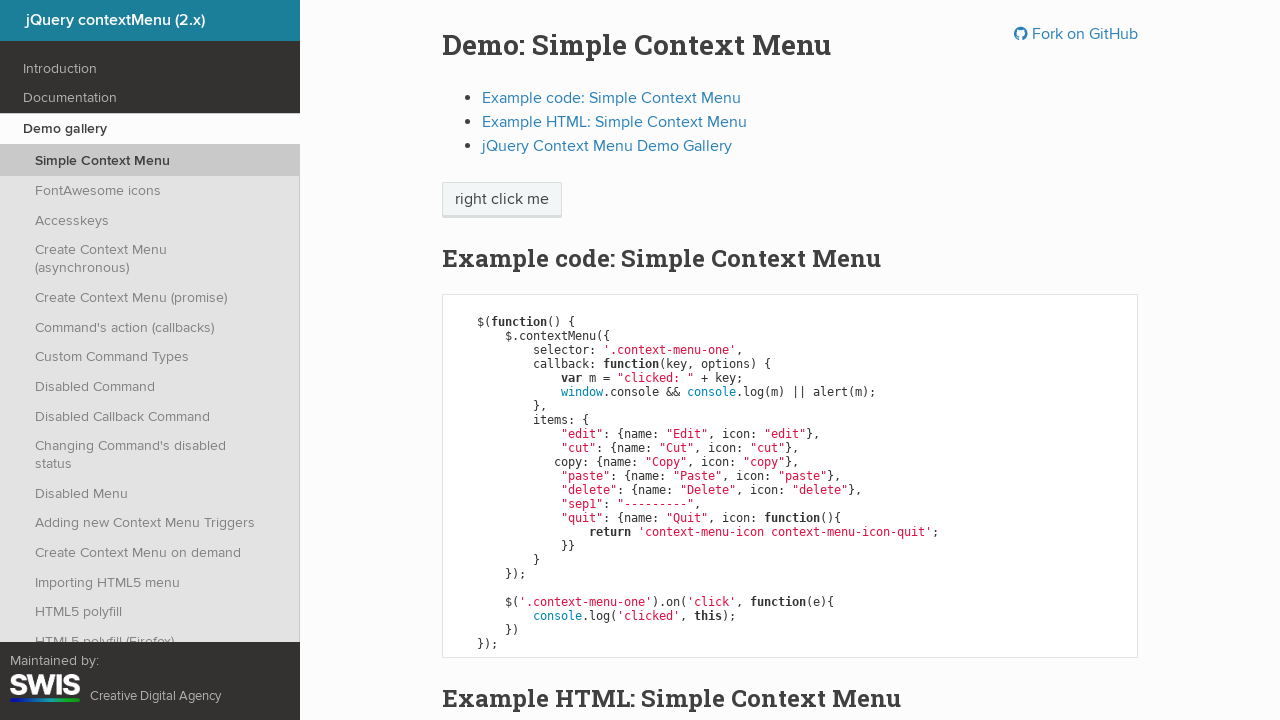

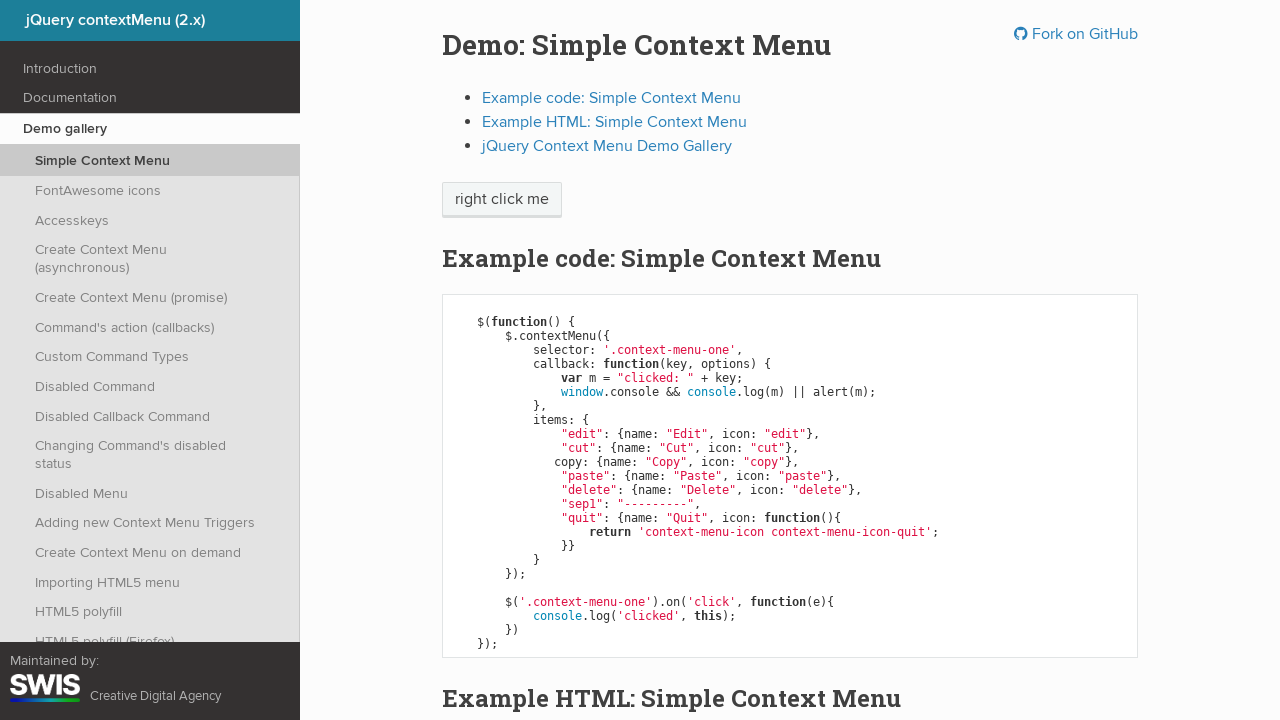